Tests browser navigation cache functionality by clicking through multiple menu links and then using browser back and forward buttons to verify page history navigation works correctly.

Starting URL: http://antoniotrindade.com.br/treinoautomacao

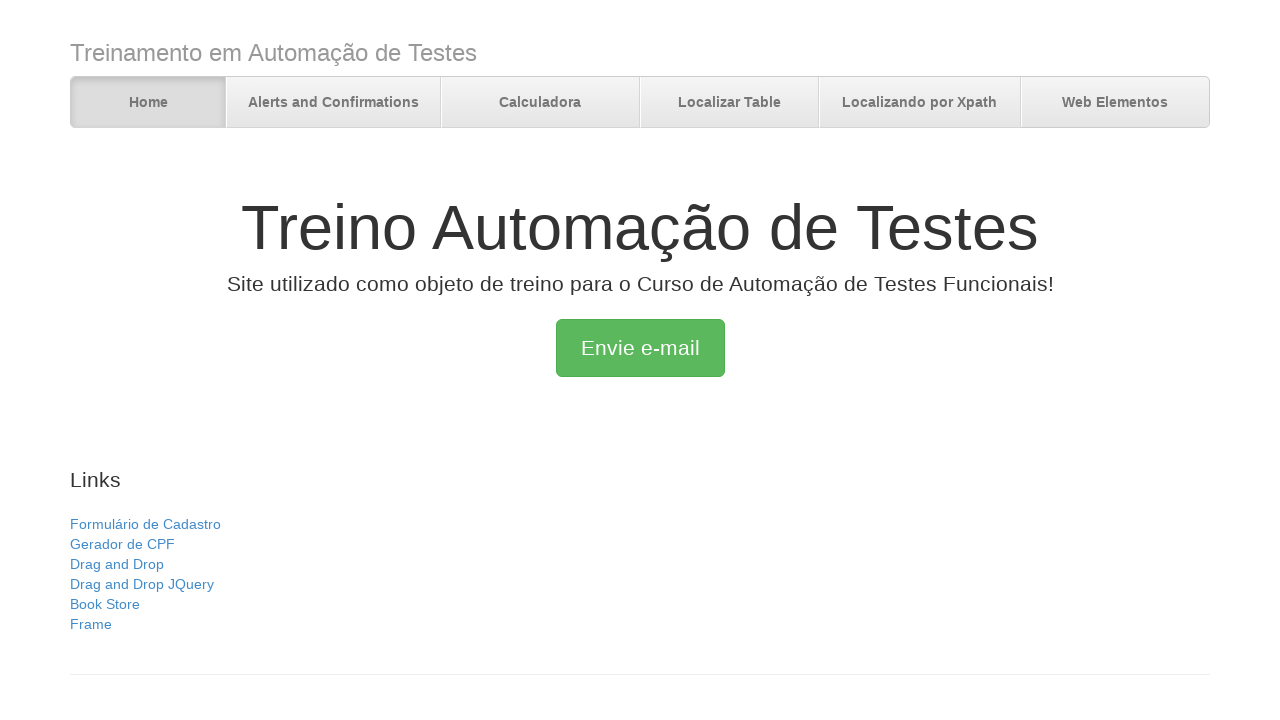

Verified initial page title is 'Treino Automação de Testes'
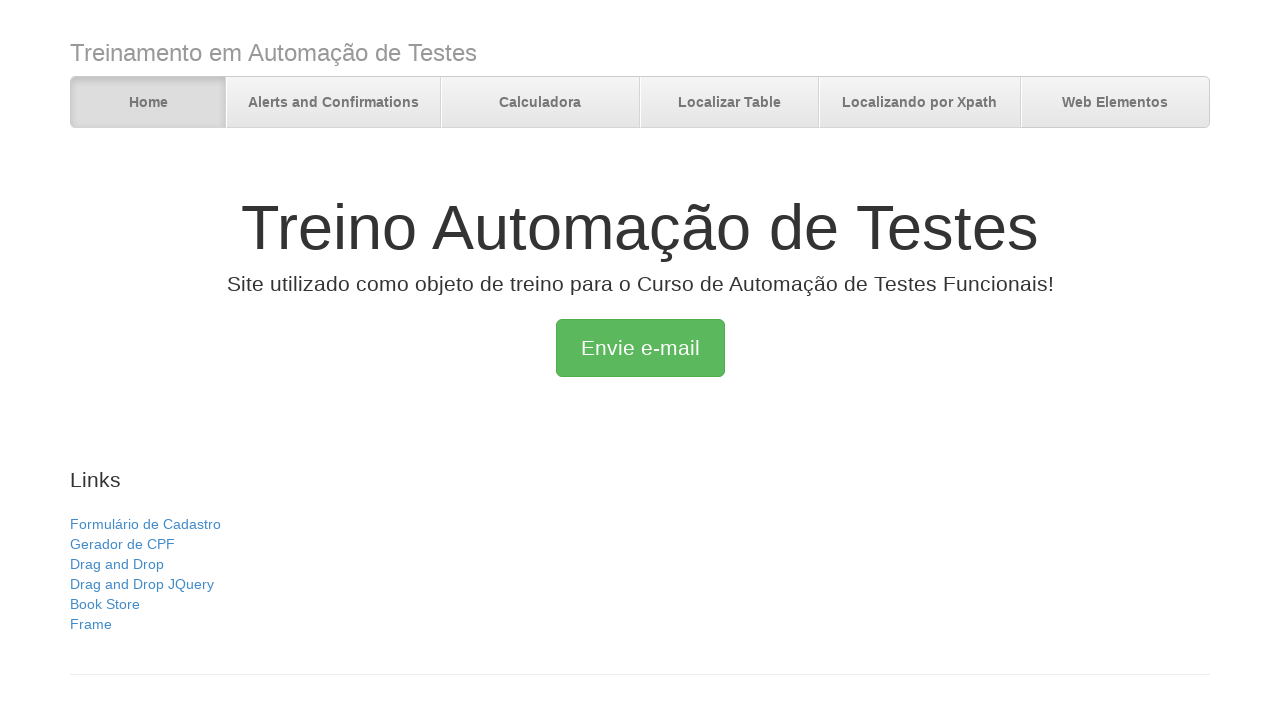

Clicked on 'Alerts and Confirmations' menu link at (333, 103) on a:text('Alerts and Confirmations')
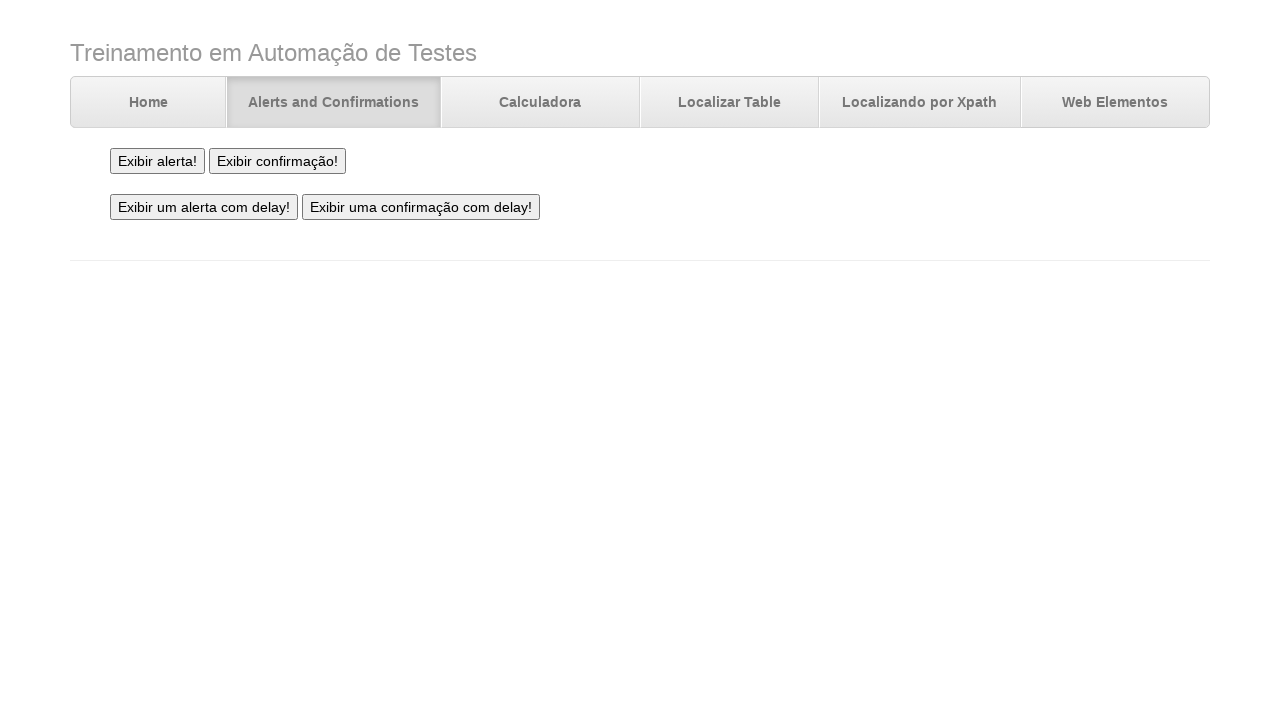

Waited for page load after clicking Alerts and Confirmations
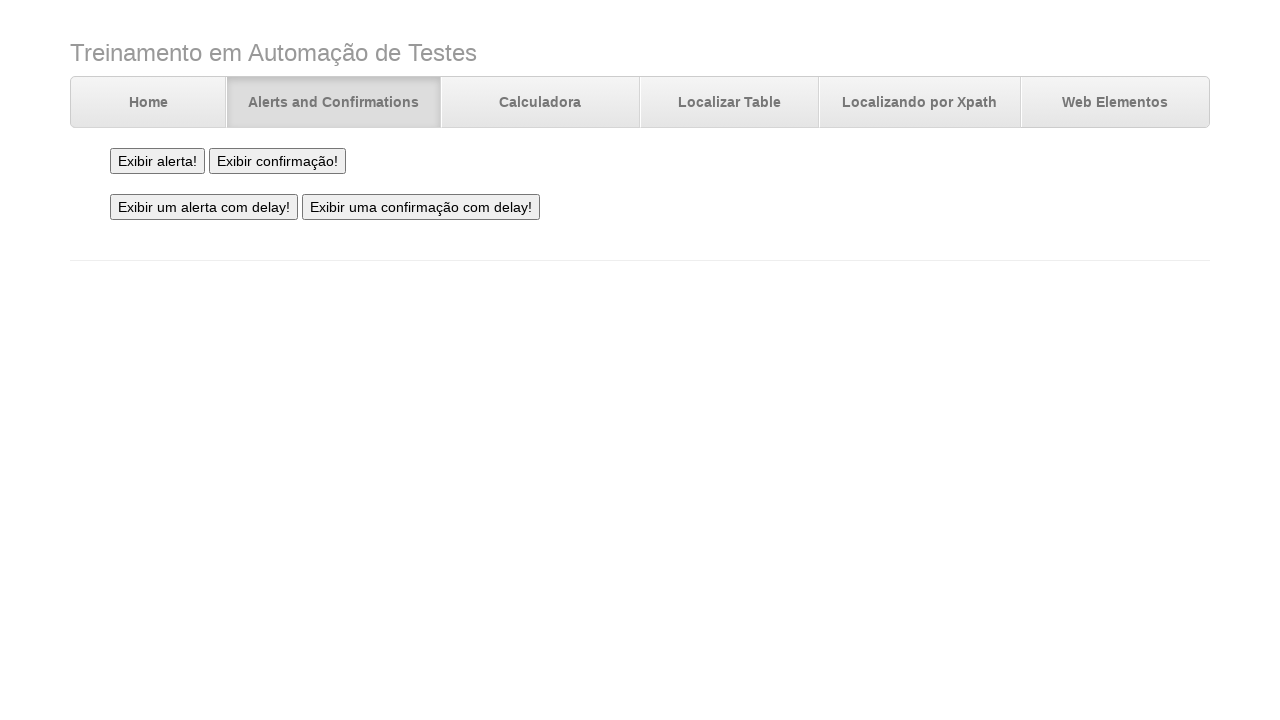

Verified page title is 'Alerts and Confirmations'
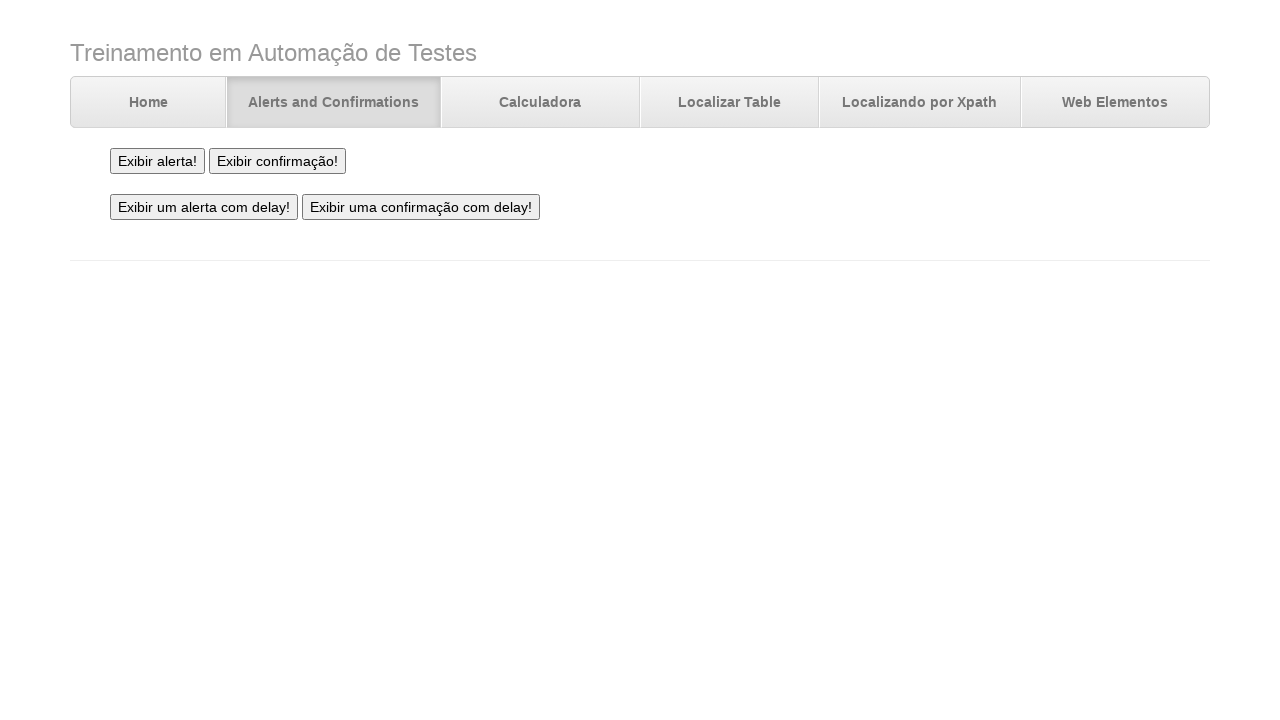

Clicked on 'Calculadora' menu link at (540, 103) on a:text('Calculadora')
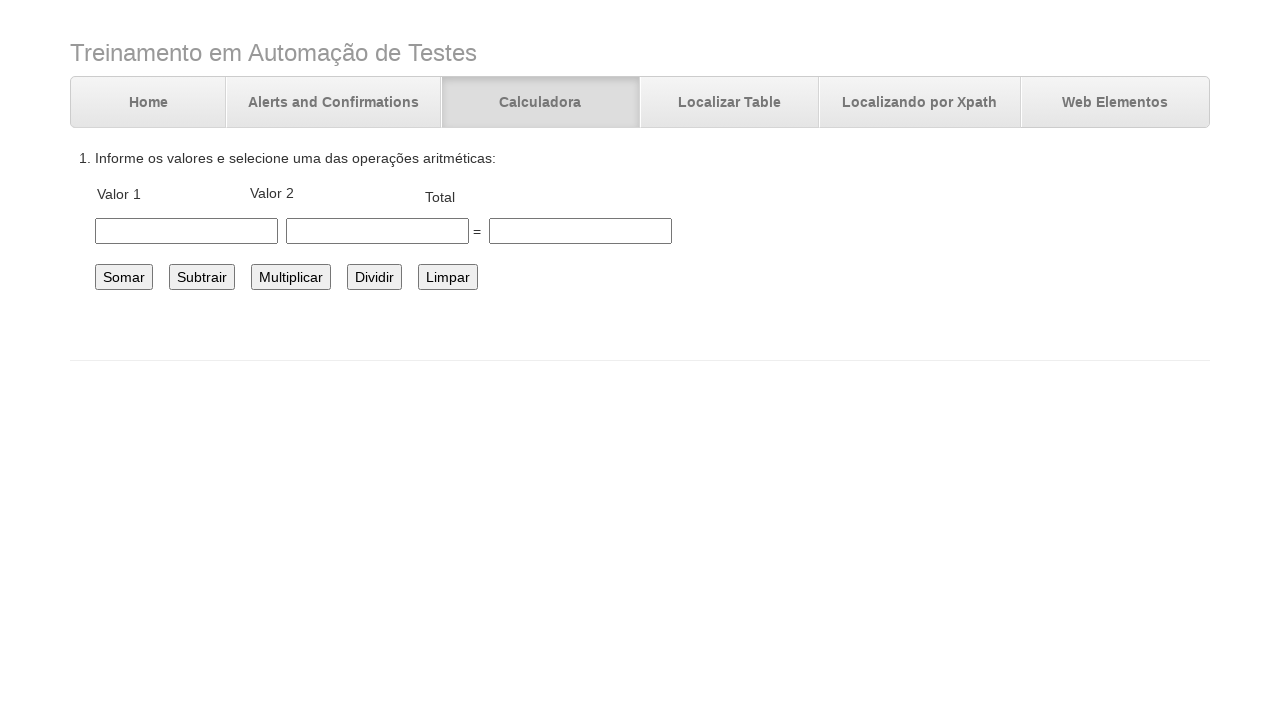

Waited for page load after clicking Calculadora
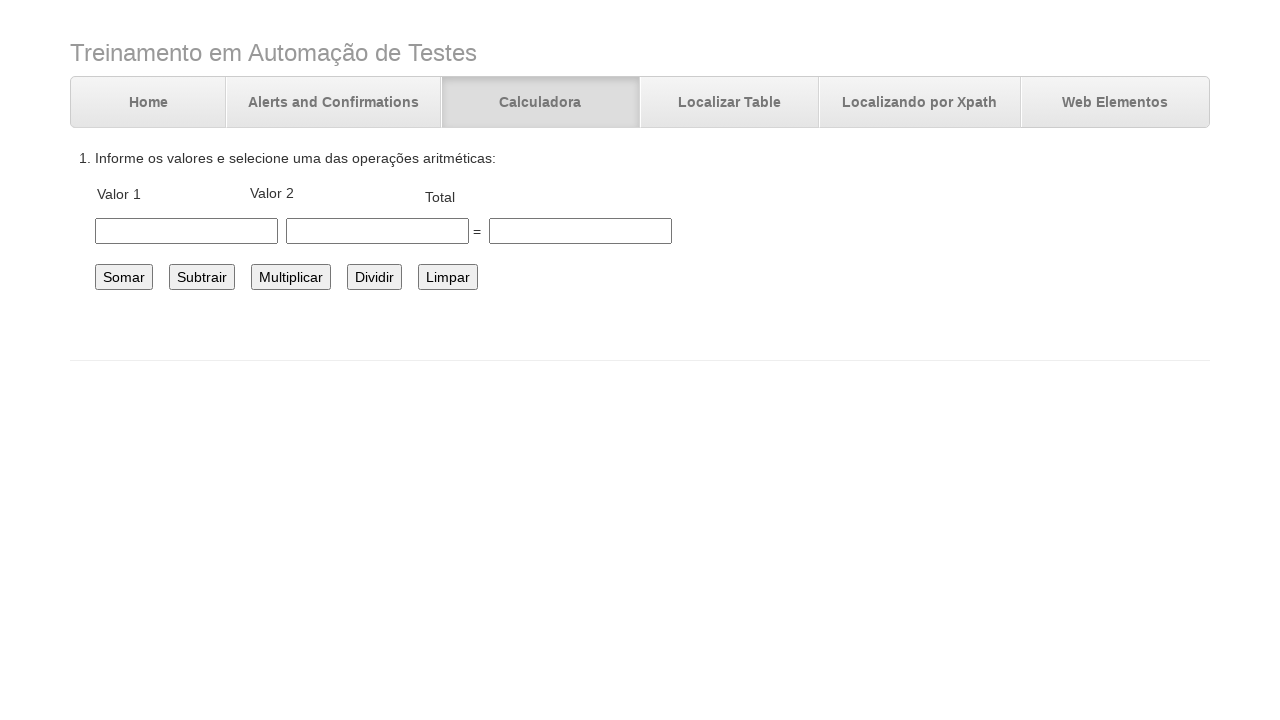

Verified page title is 'Desafio Automação Cálculos'
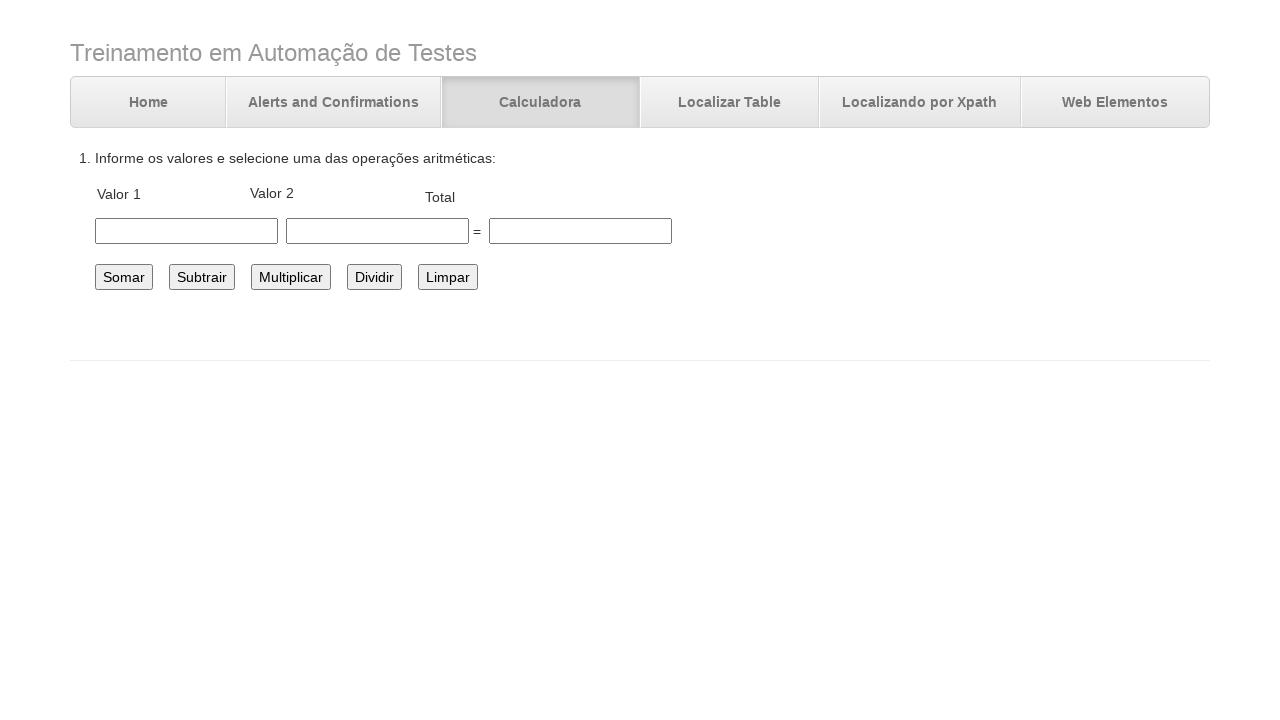

Clicked on 'Localizar Table' menu link at (730, 103) on a:text('Localizar Table')
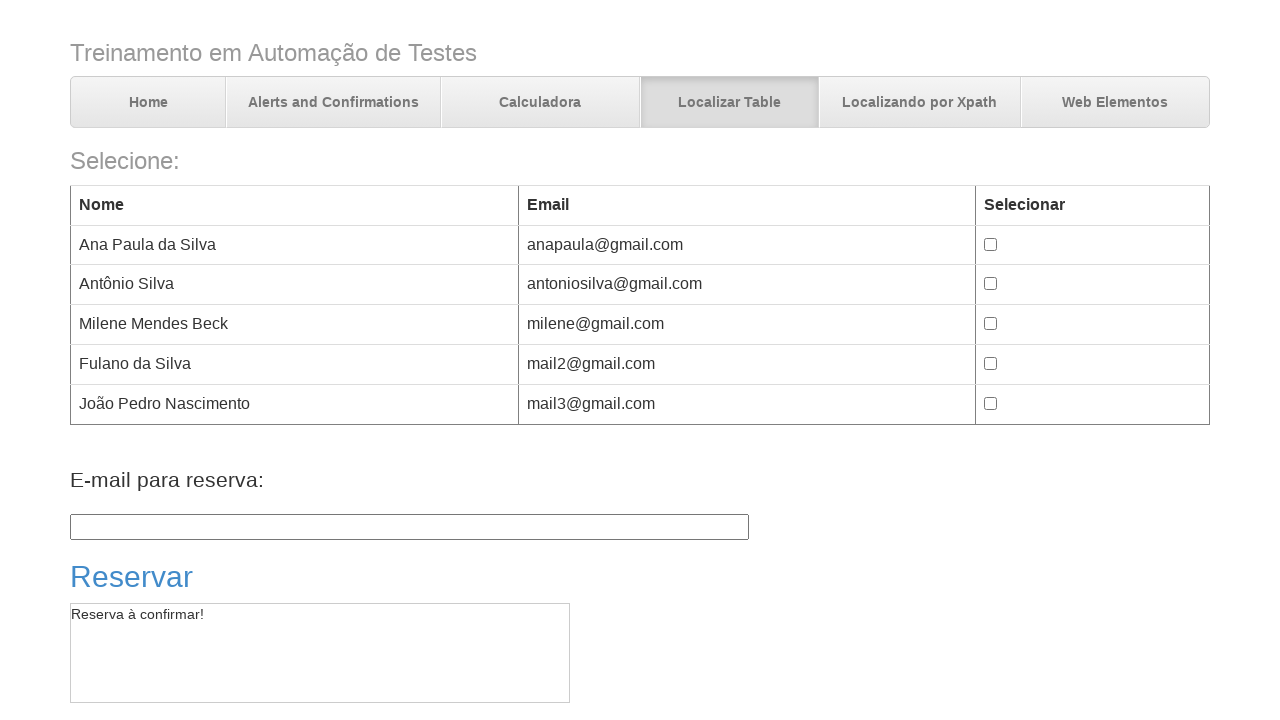

Waited for page load after clicking Localizar Table
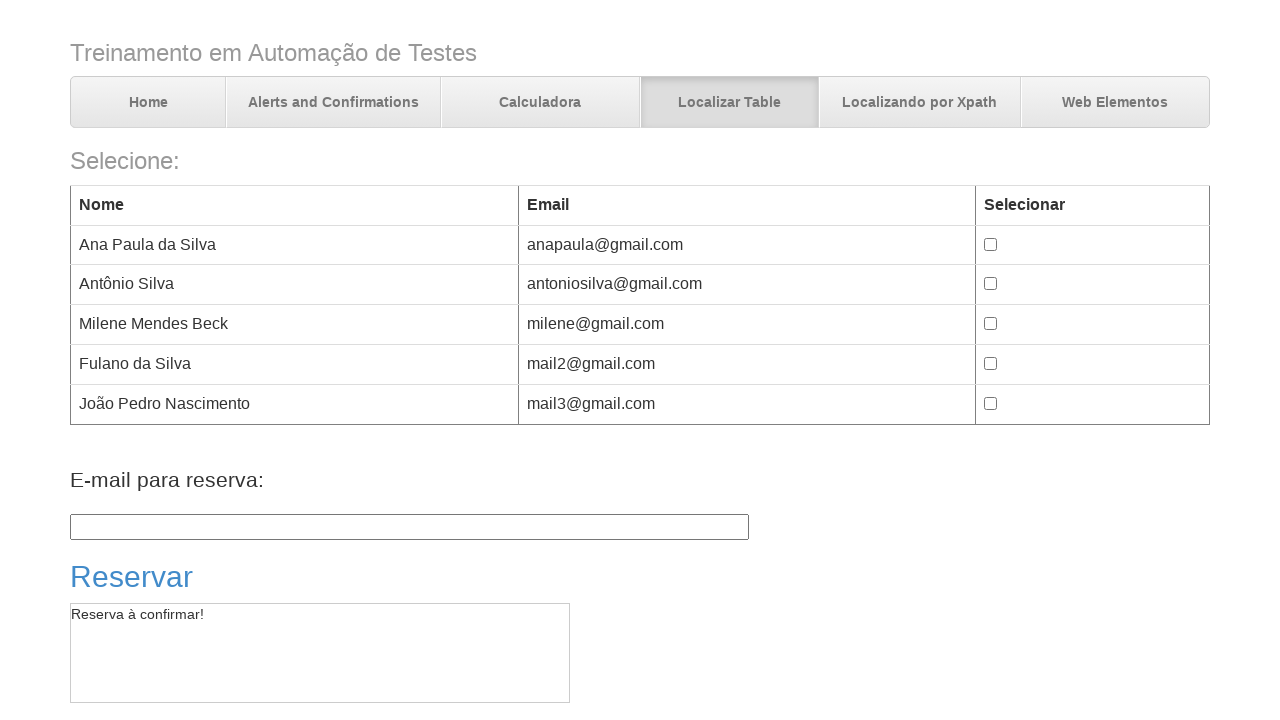

Verified page title is 'Trabalhando com tables'
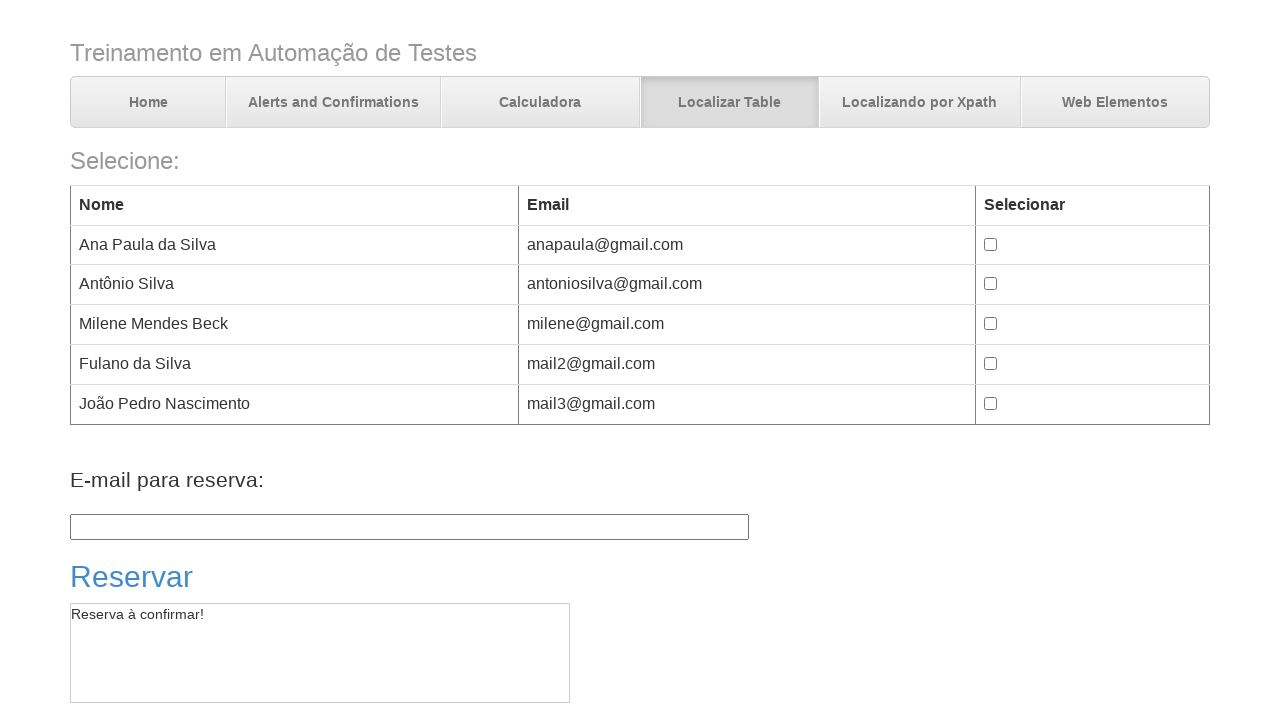

Navigated back in browser history
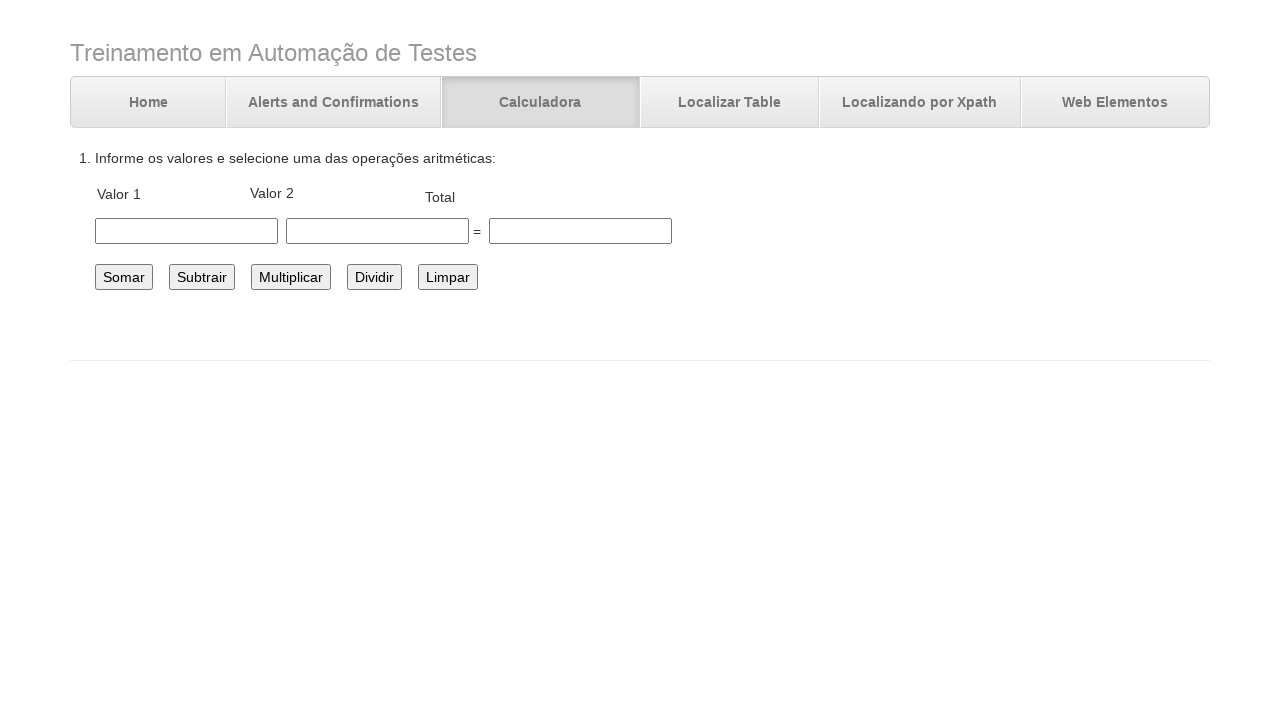

Waited for page load after first back navigation
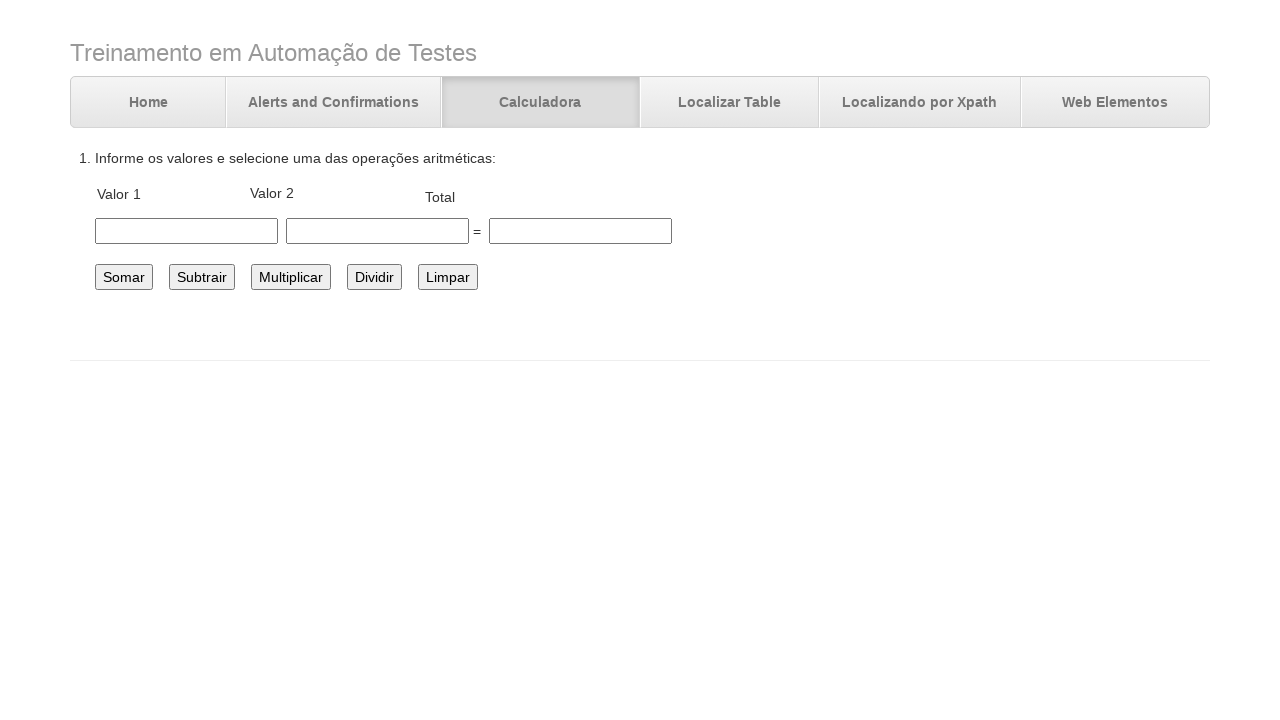

Verified page title is 'Desafio Automação Cálculos' after back navigation
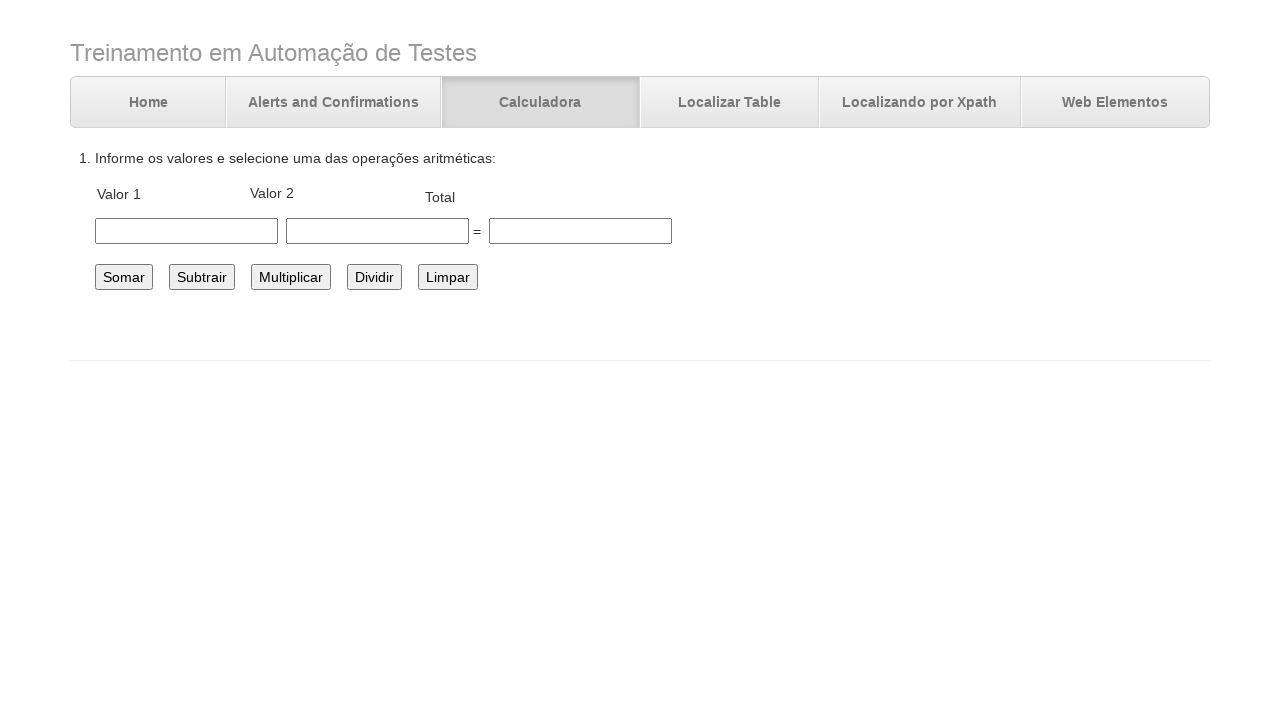

Navigated back in browser history again
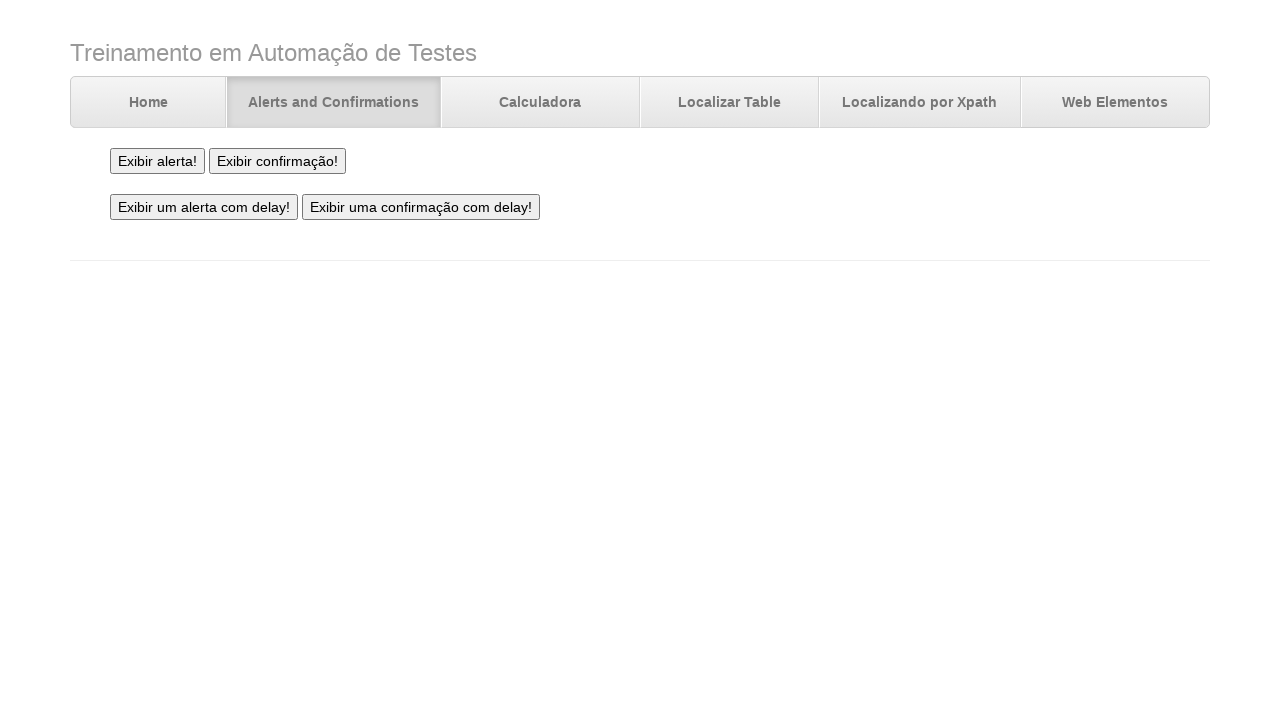

Waited for page load after second back navigation
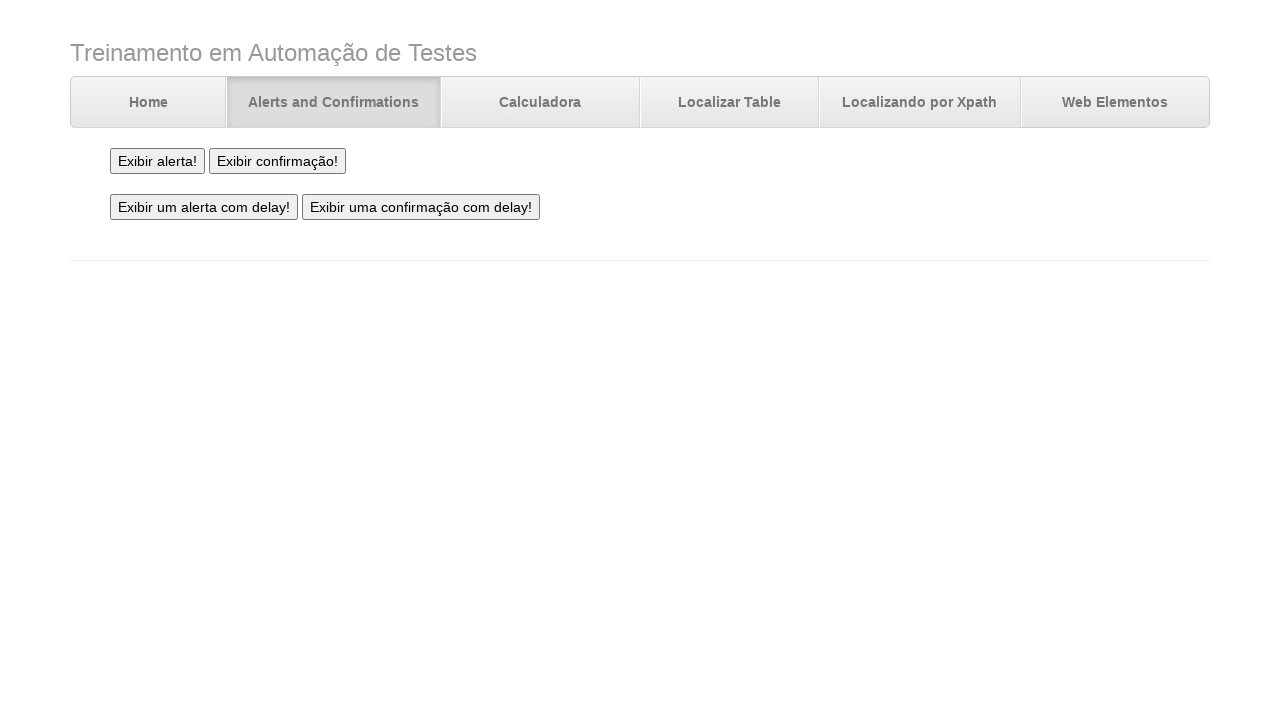

Verified page title is 'Alerts and Confirmations' after second back navigation
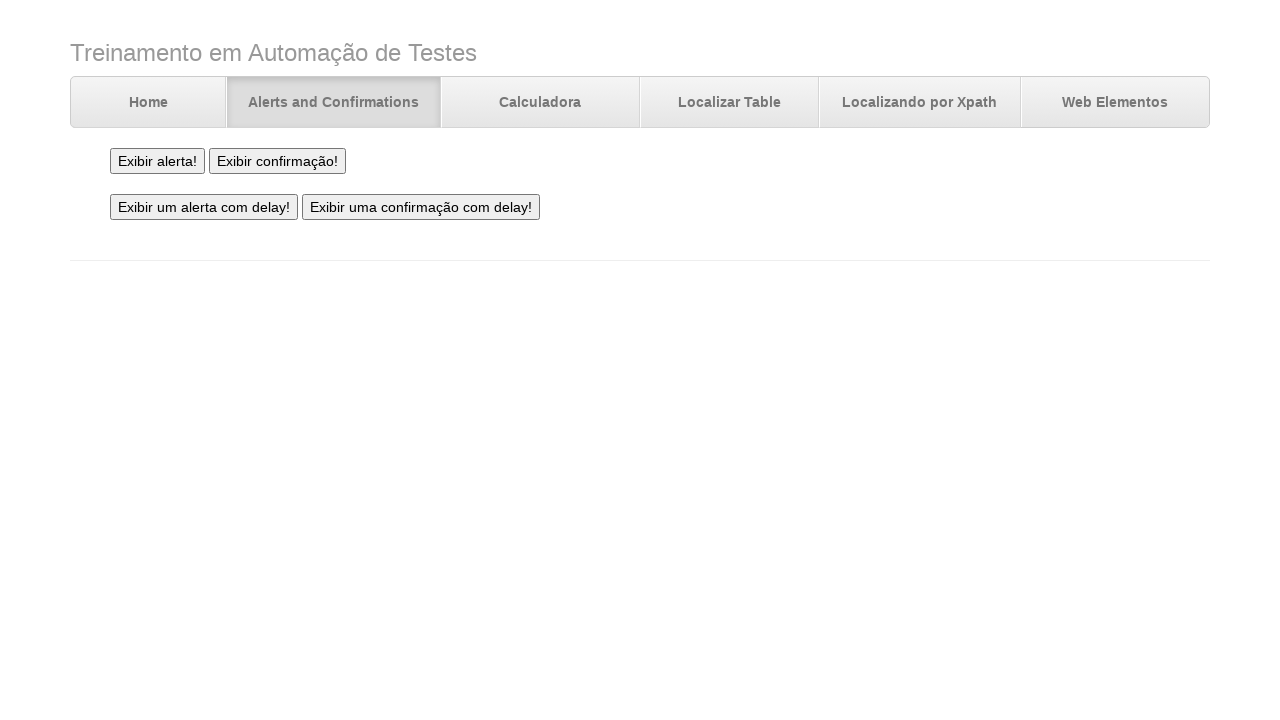

Navigated back in browser history to initial page
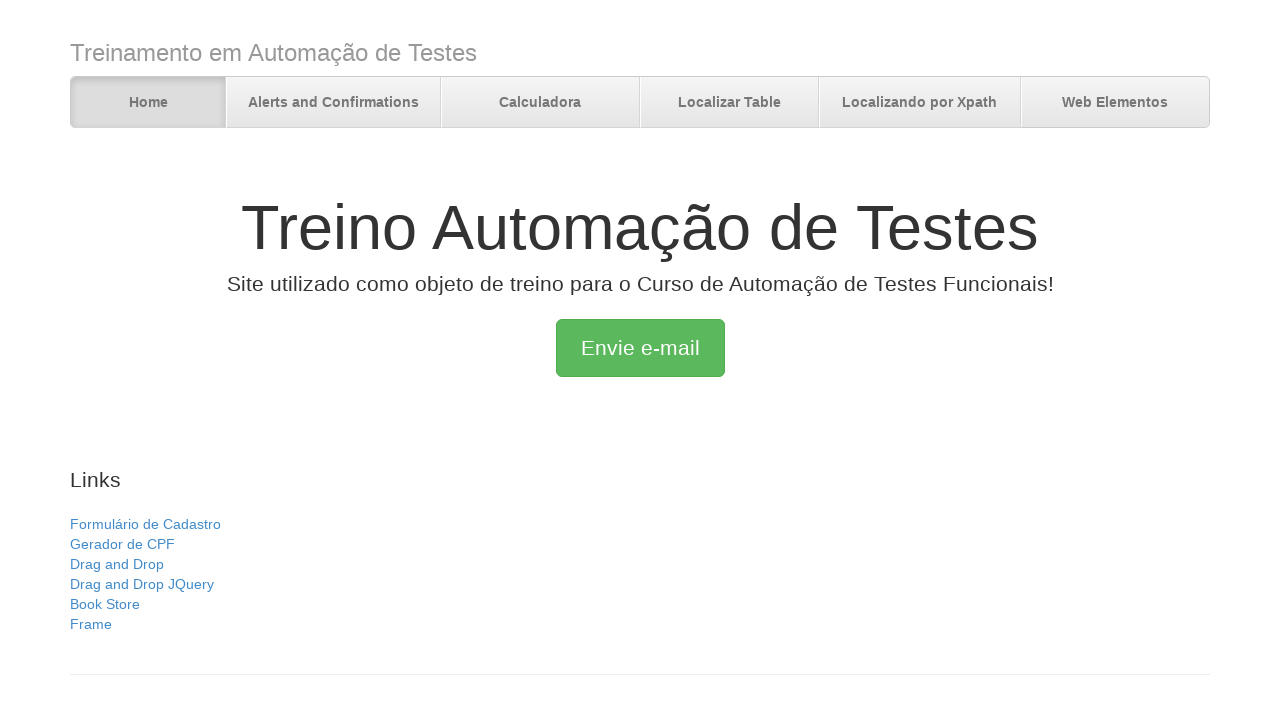

Waited for page load after third back navigation
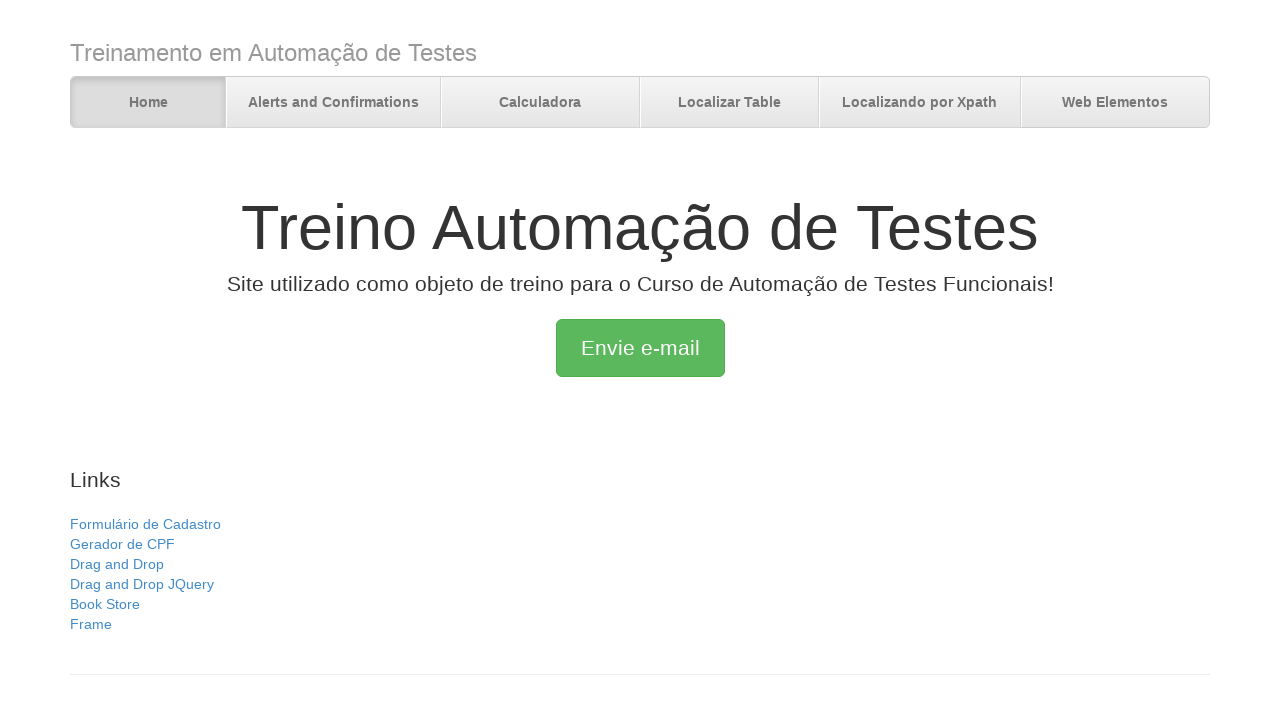

Verified page title is 'Treino Automação de Testes' at initial page
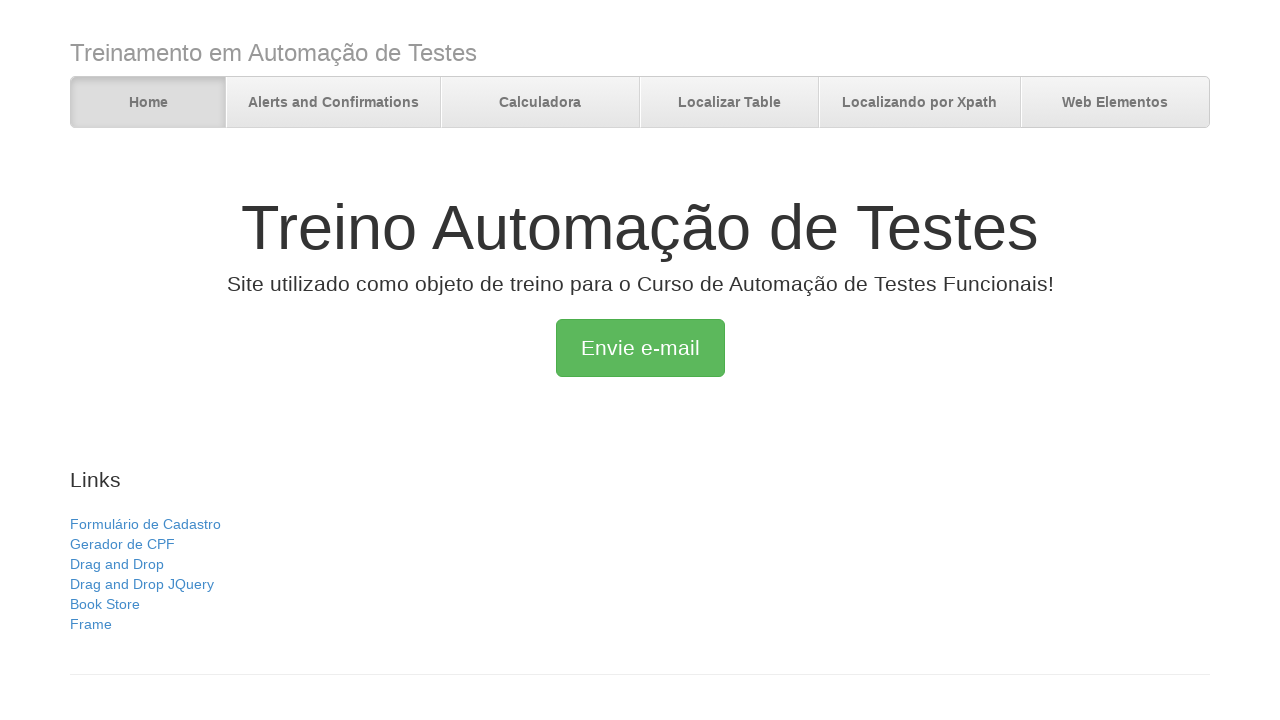

Navigated forward in browser history
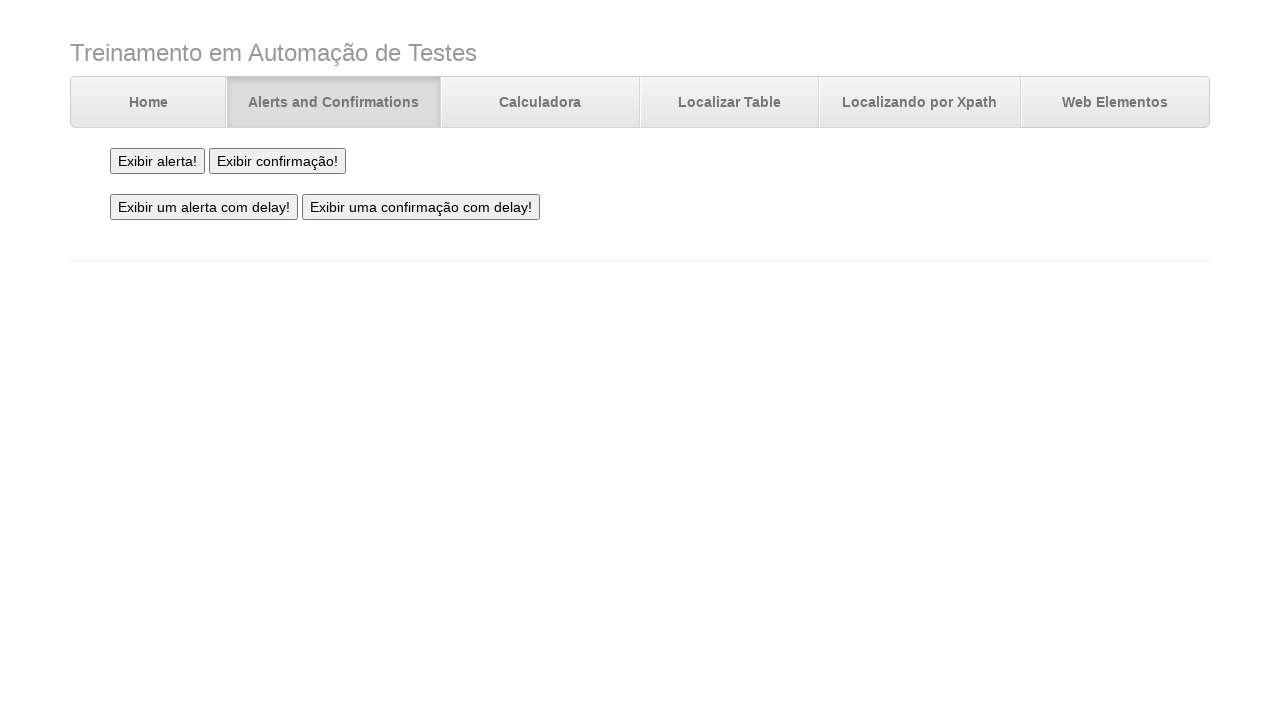

Waited for page load after first forward navigation
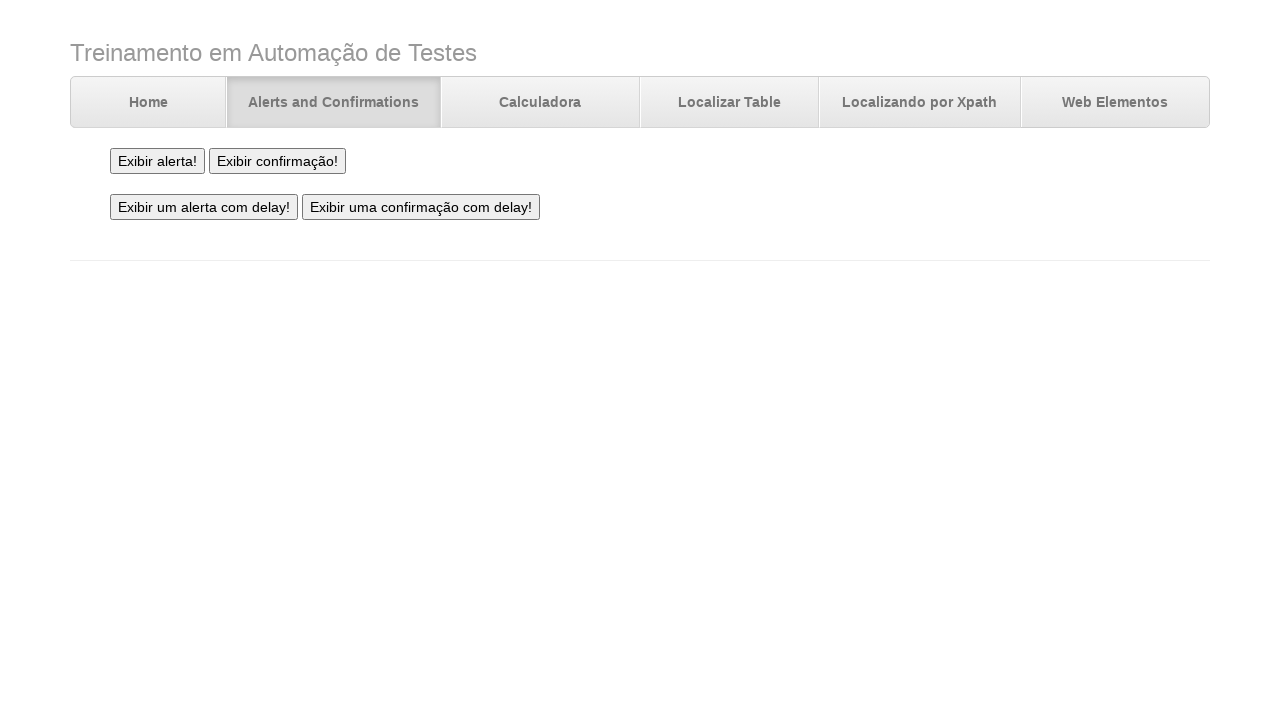

Verified page title is 'Alerts and Confirmations' after forward navigation
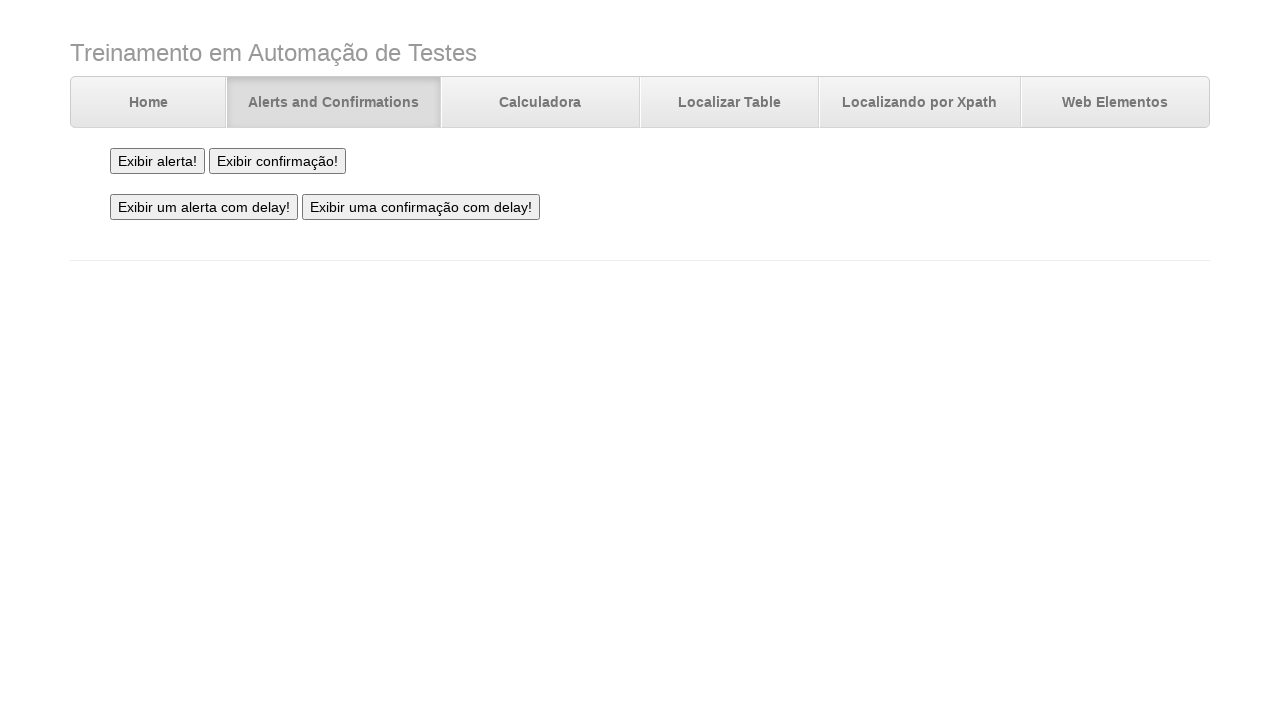

Navigated forward in browser history again
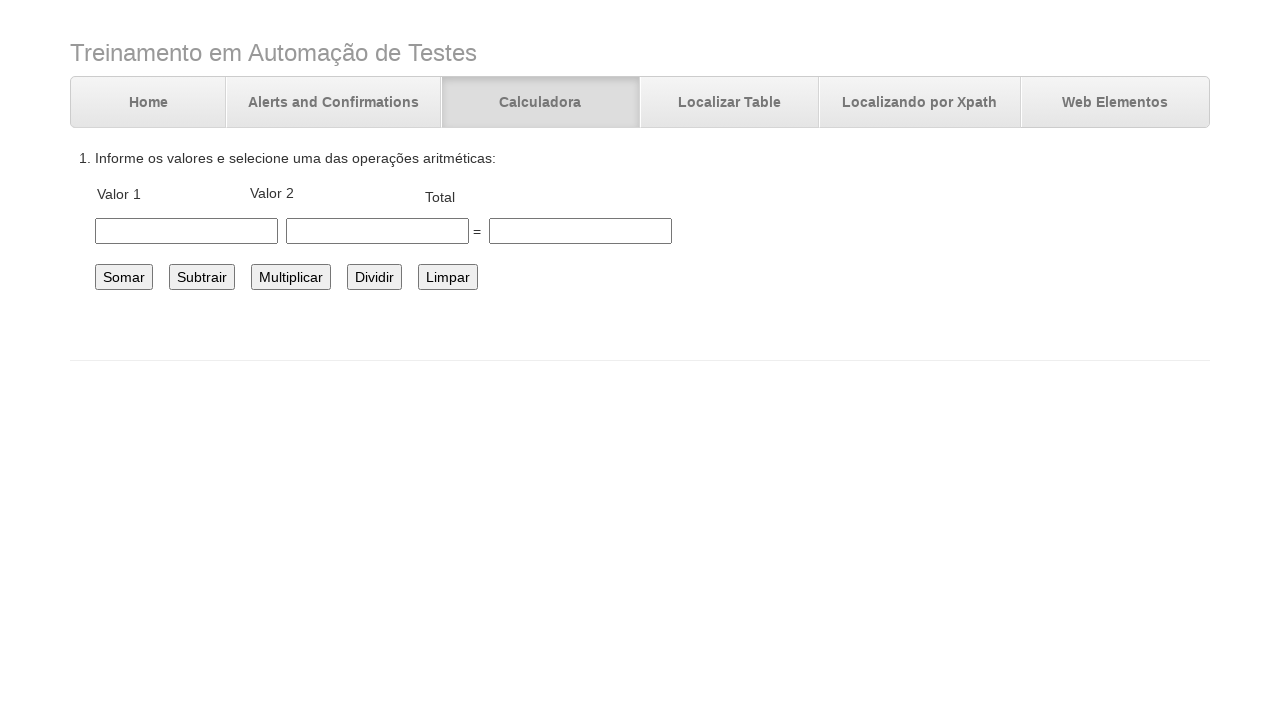

Waited for page load after second forward navigation
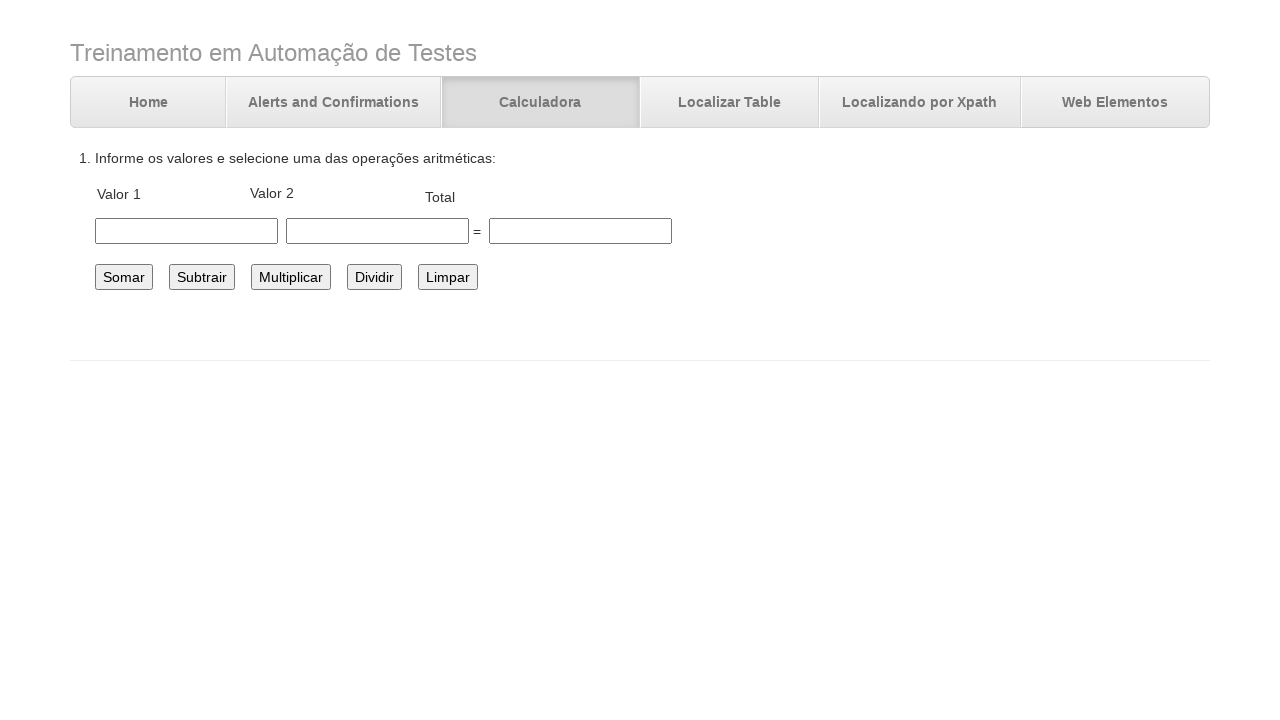

Verified page title is 'Desafio Automação Cálculos' after second forward navigation
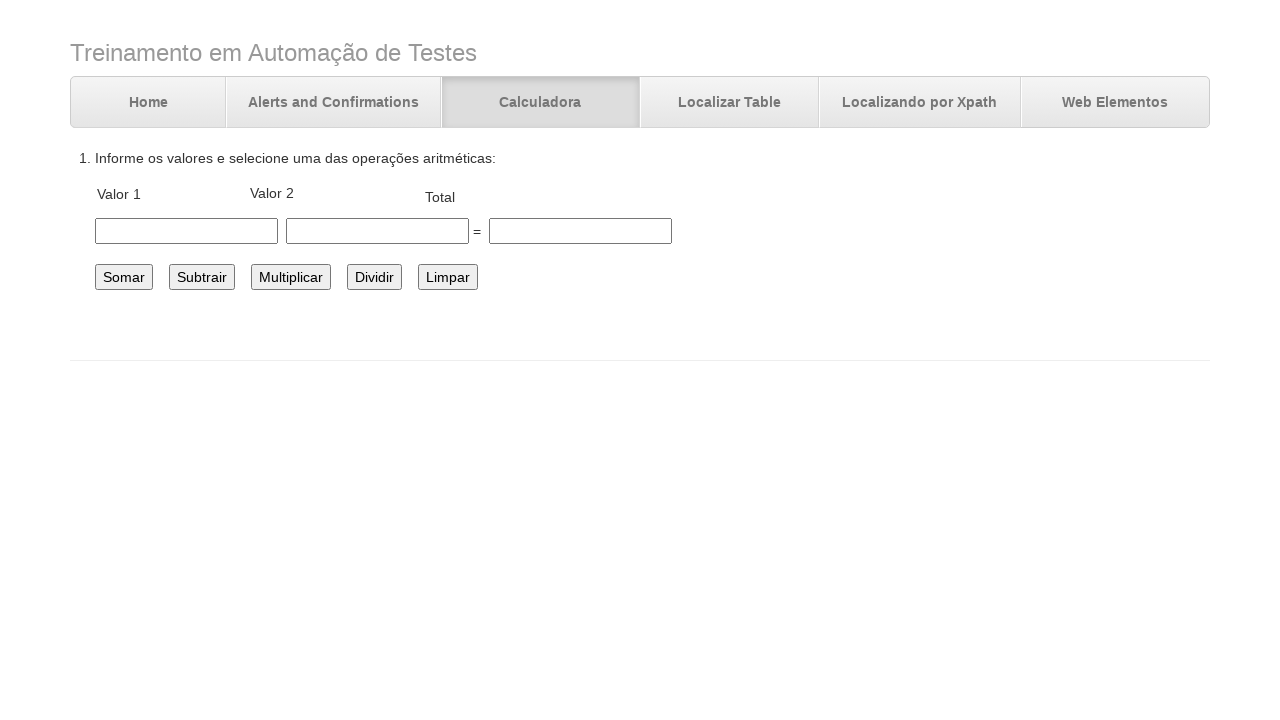

Navigated forward in browser history to final page
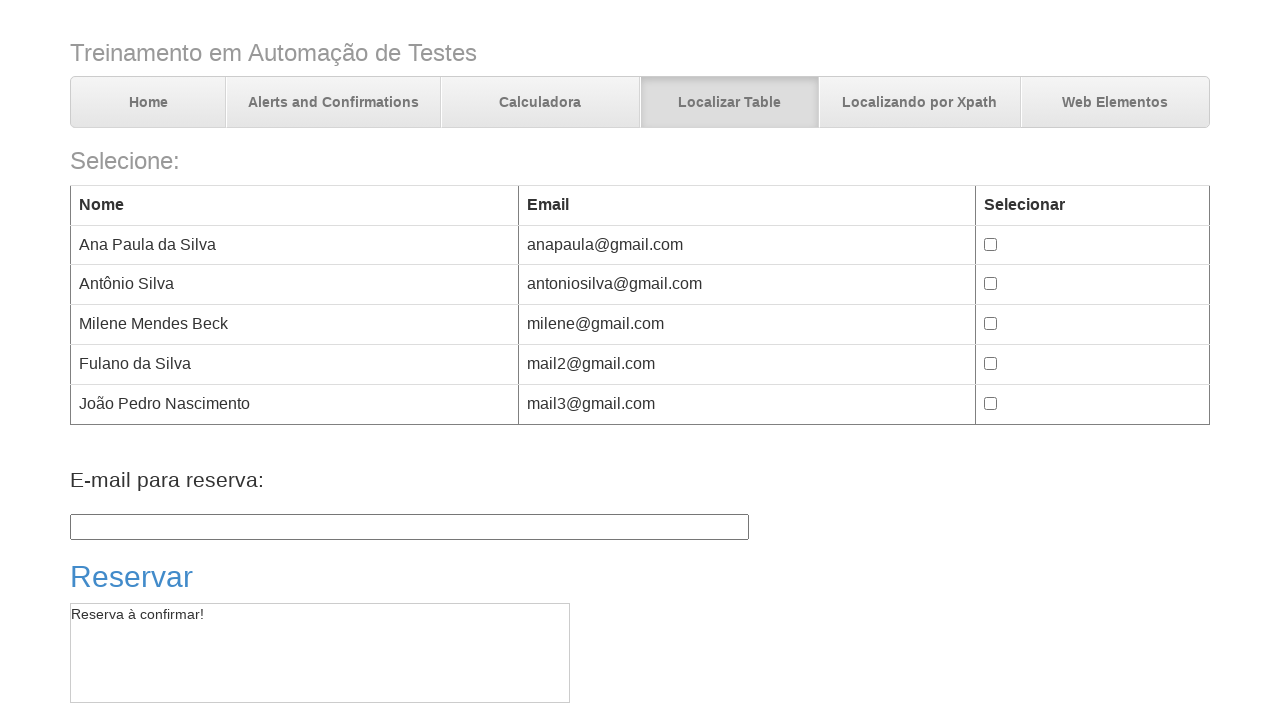

Waited for page load after third forward navigation
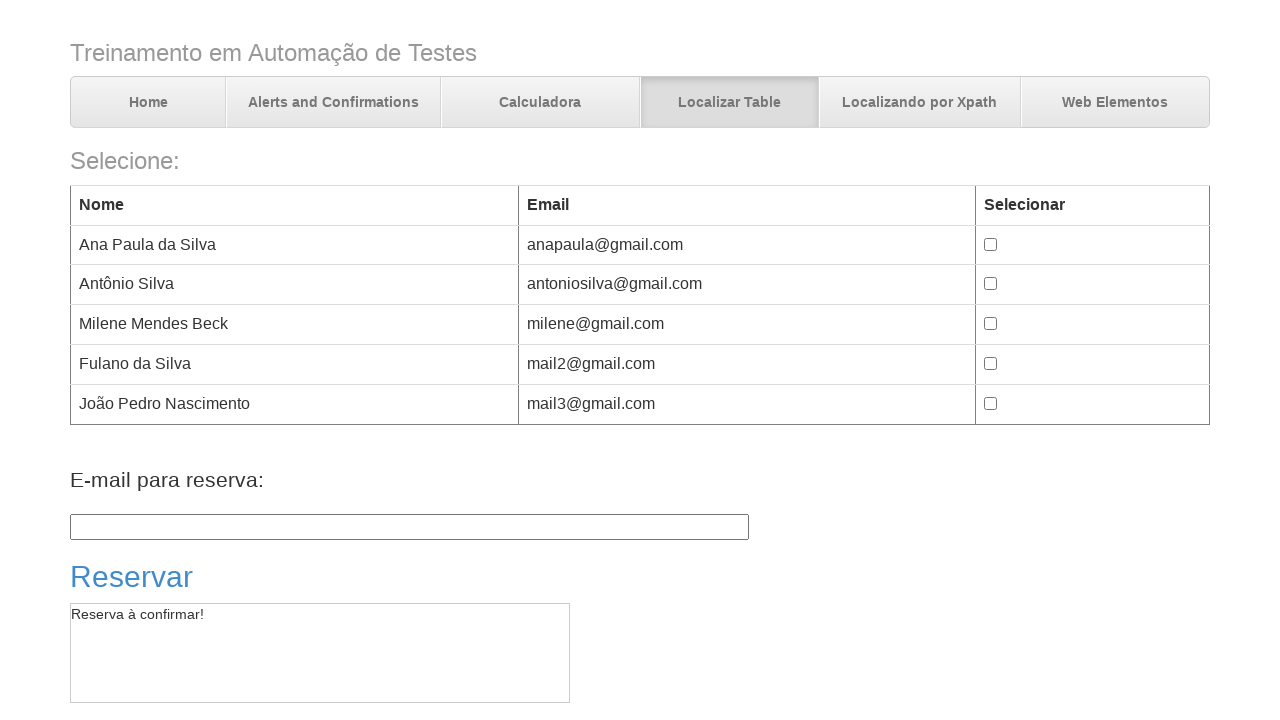

Verified page title is 'Trabalhando com tables' at final page
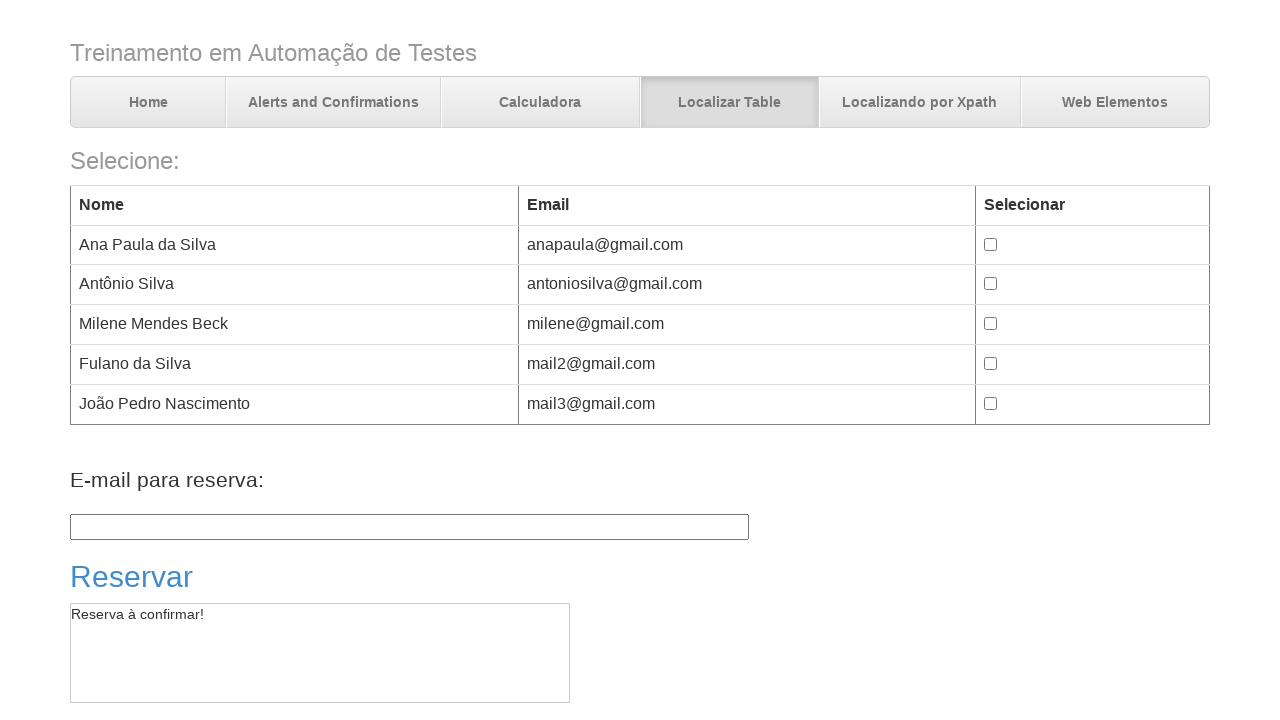

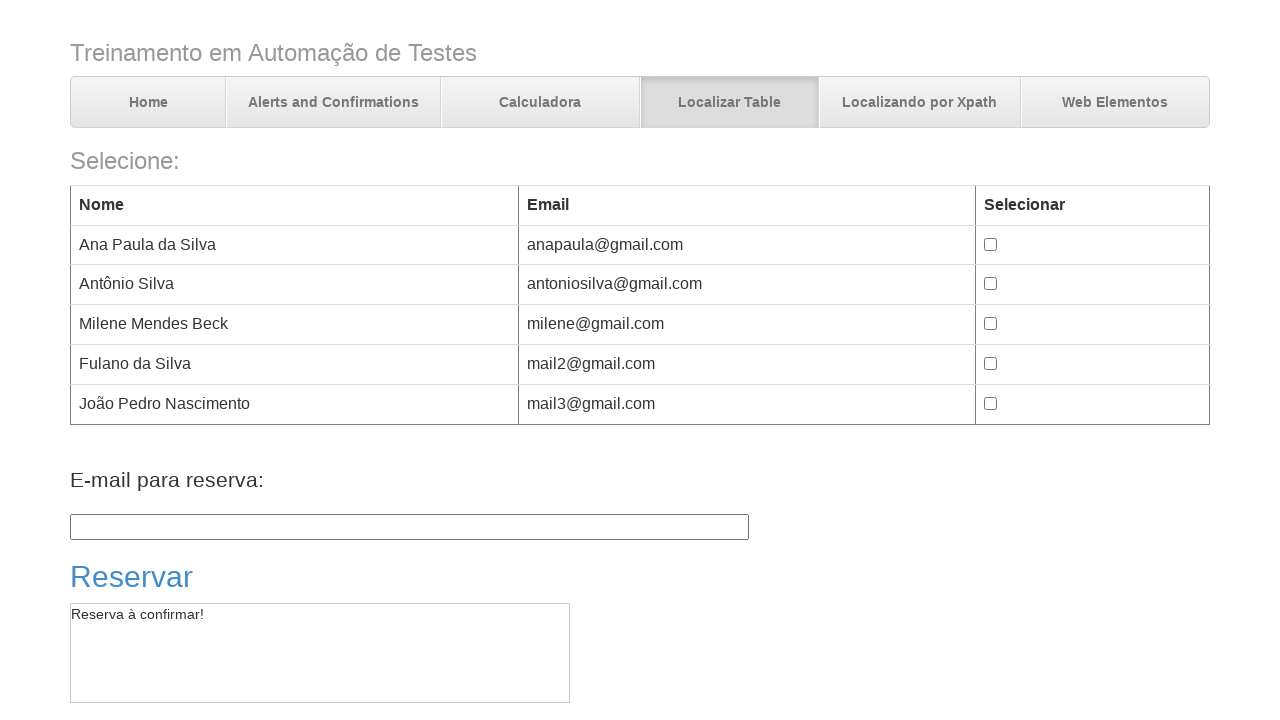